Tests that clicking Clear completed removes completed items from the list

Starting URL: https://demo.playwright.dev/todomvc

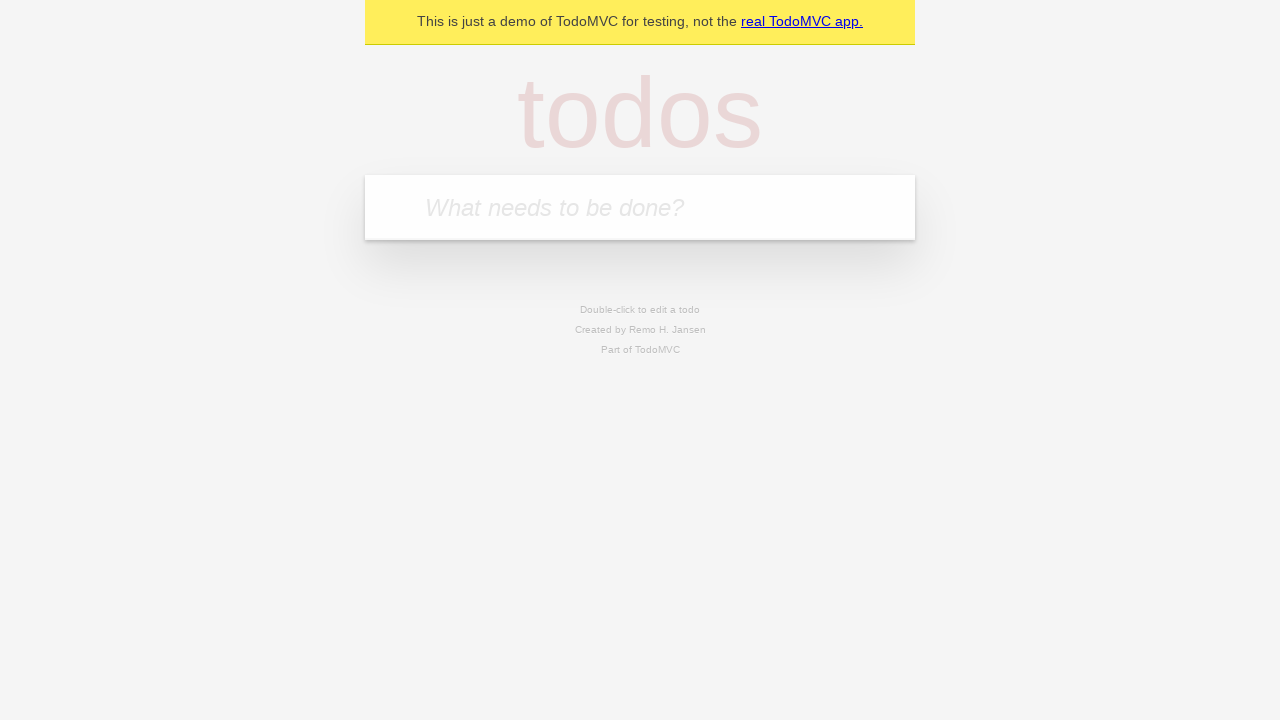

Filled todo input with 'buy some cheese' on internal:attr=[placeholder="What needs to be done?"i]
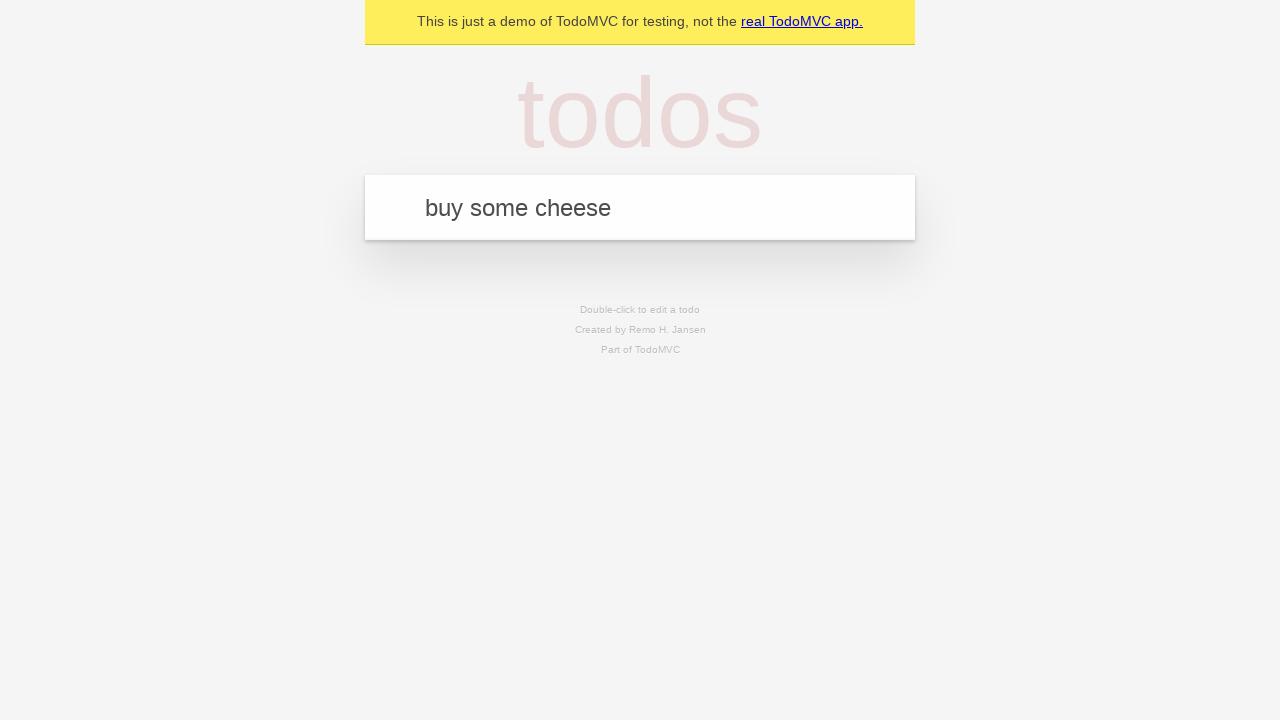

Pressed Enter to add first todo on internal:attr=[placeholder="What needs to be done?"i]
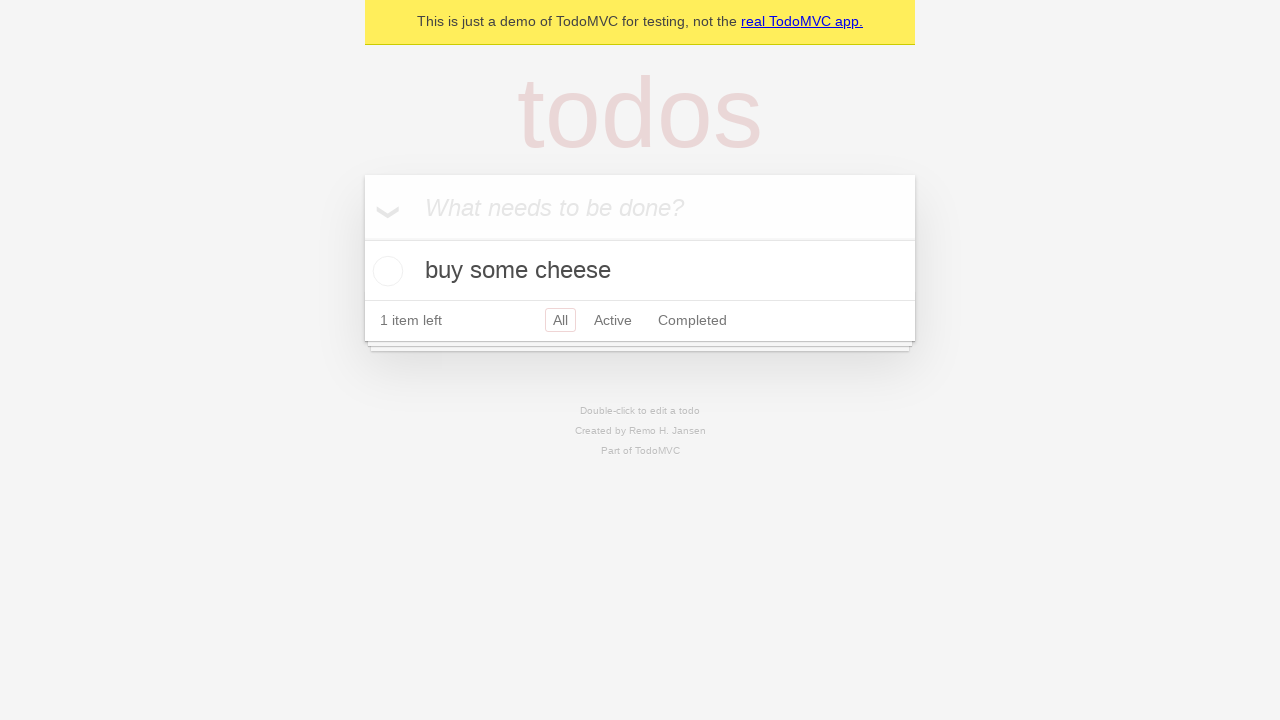

Filled todo input with 'feed the cat' on internal:attr=[placeholder="What needs to be done?"i]
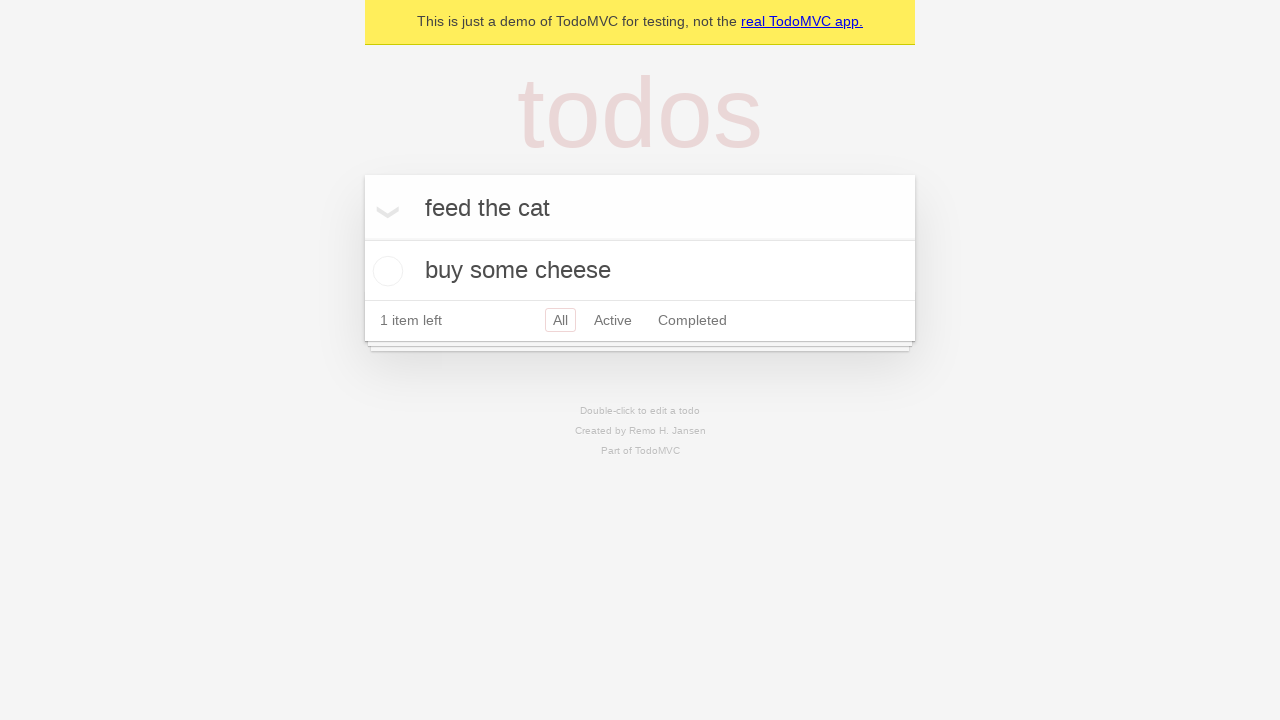

Pressed Enter to add second todo on internal:attr=[placeholder="What needs to be done?"i]
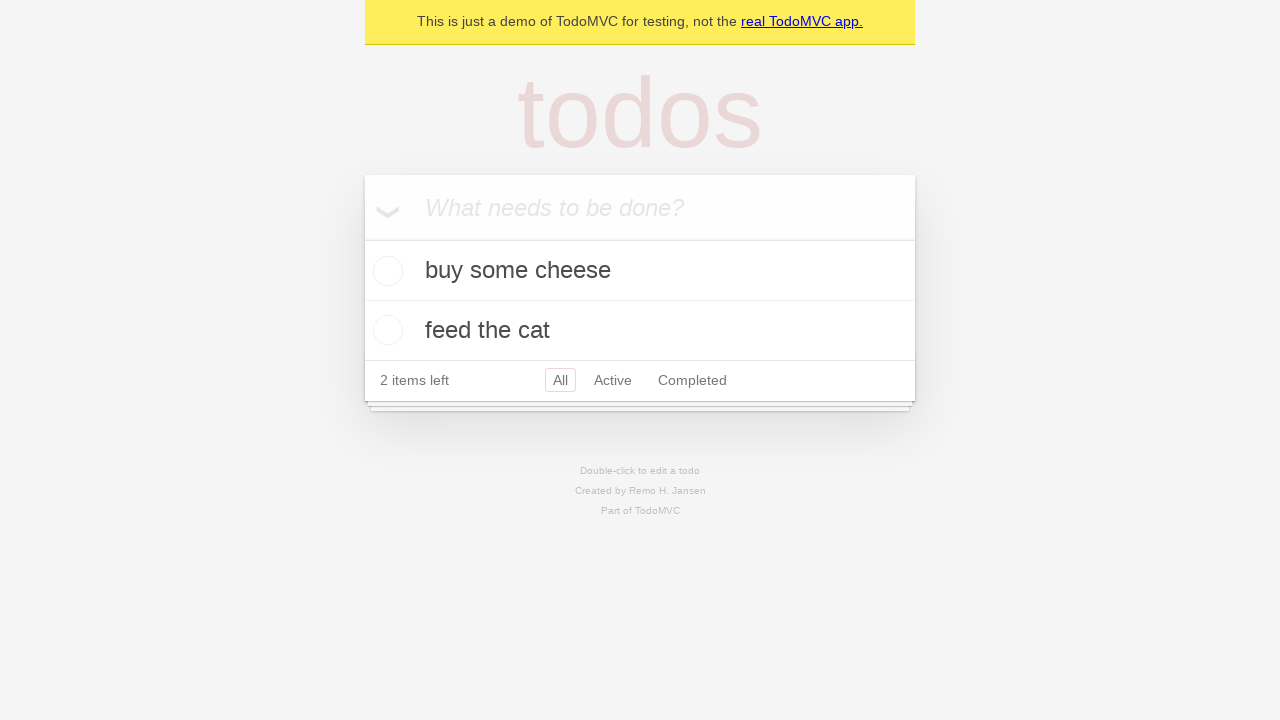

Filled todo input with 'book a doctors appointment' on internal:attr=[placeholder="What needs to be done?"i]
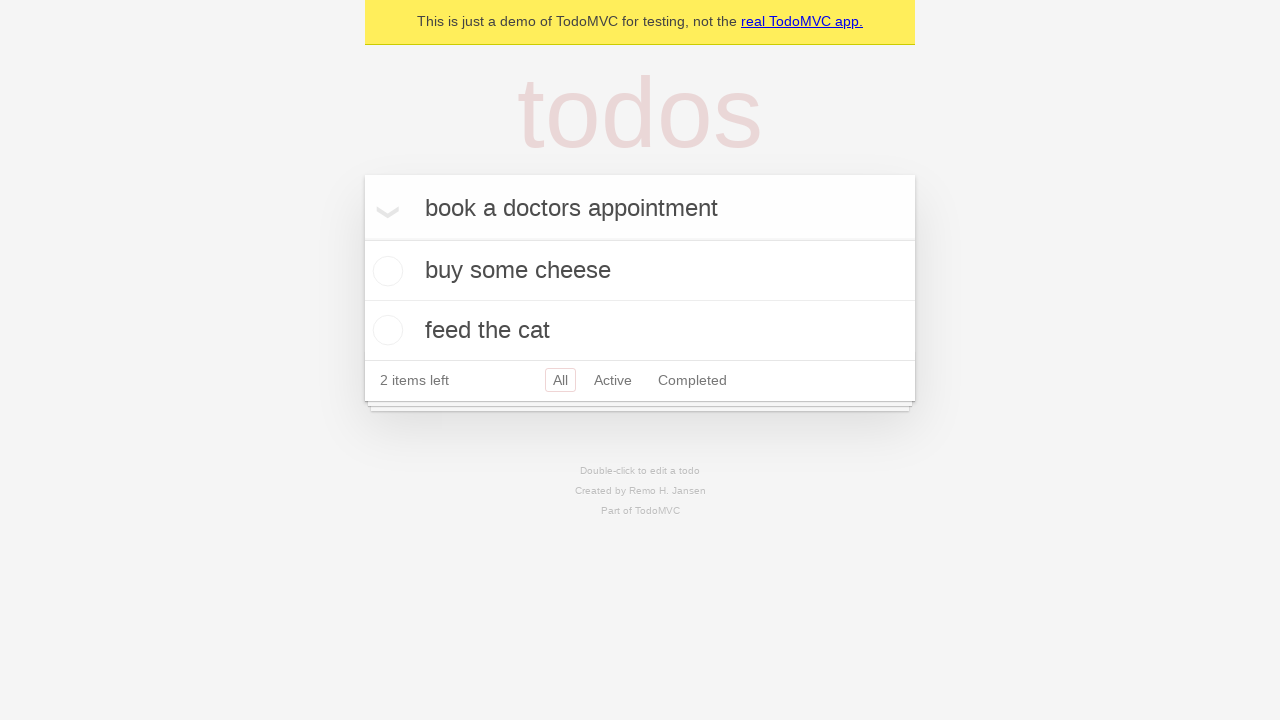

Pressed Enter to add third todo on internal:attr=[placeholder="What needs to be done?"i]
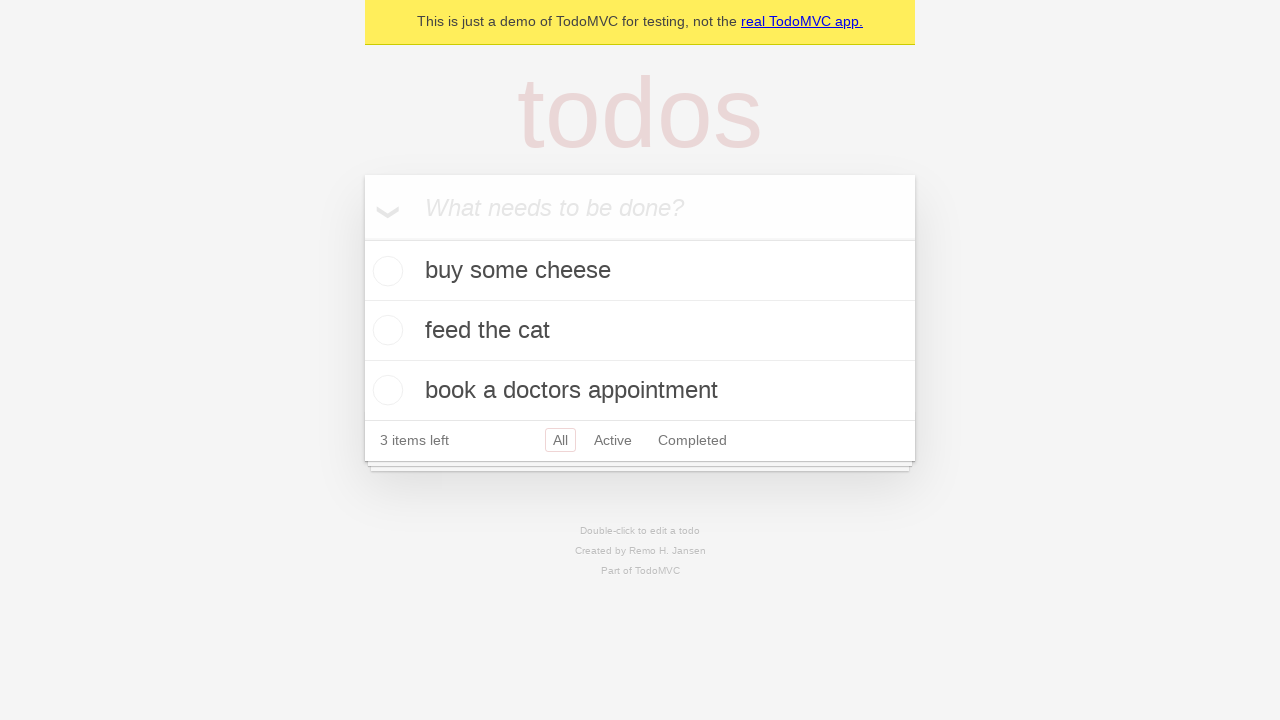

Checked the second todo item (feed the cat) at (385, 330) on internal:testid=[data-testid="todo-item"s] >> nth=1 >> internal:role=checkbox
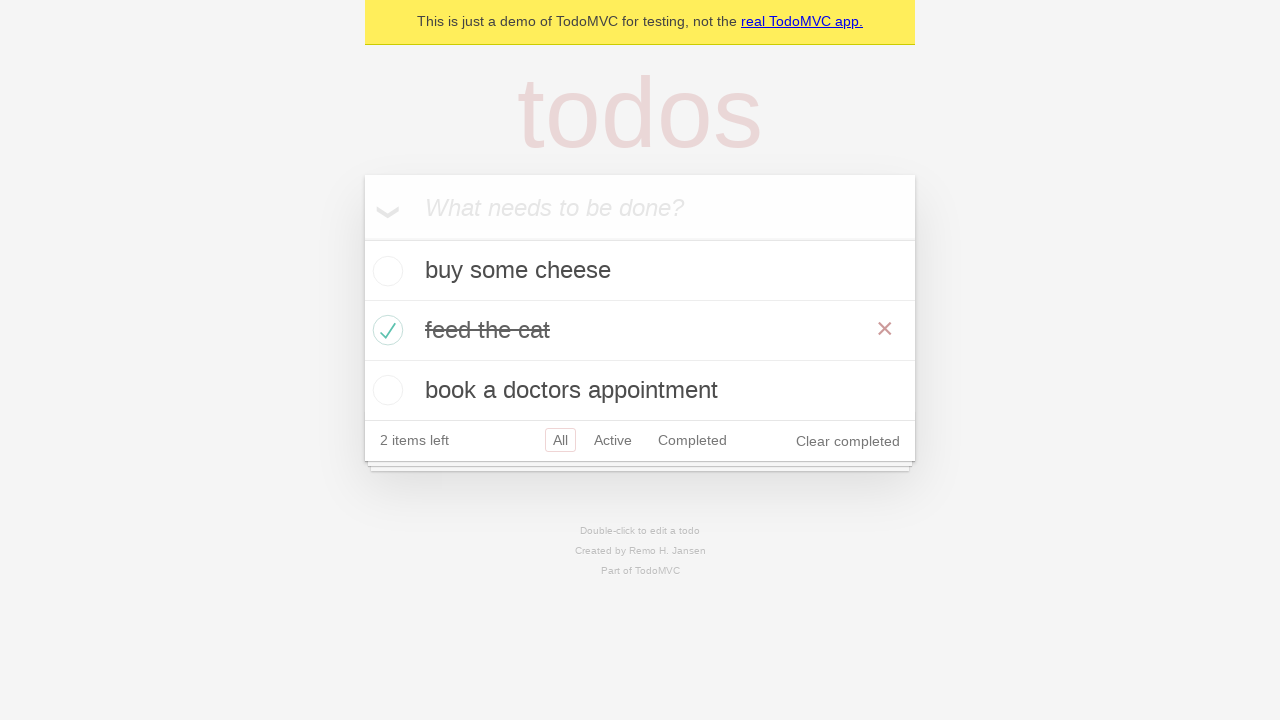

Clicked 'Clear completed' button at (848, 441) on internal:role=button[name="Clear completed"i]
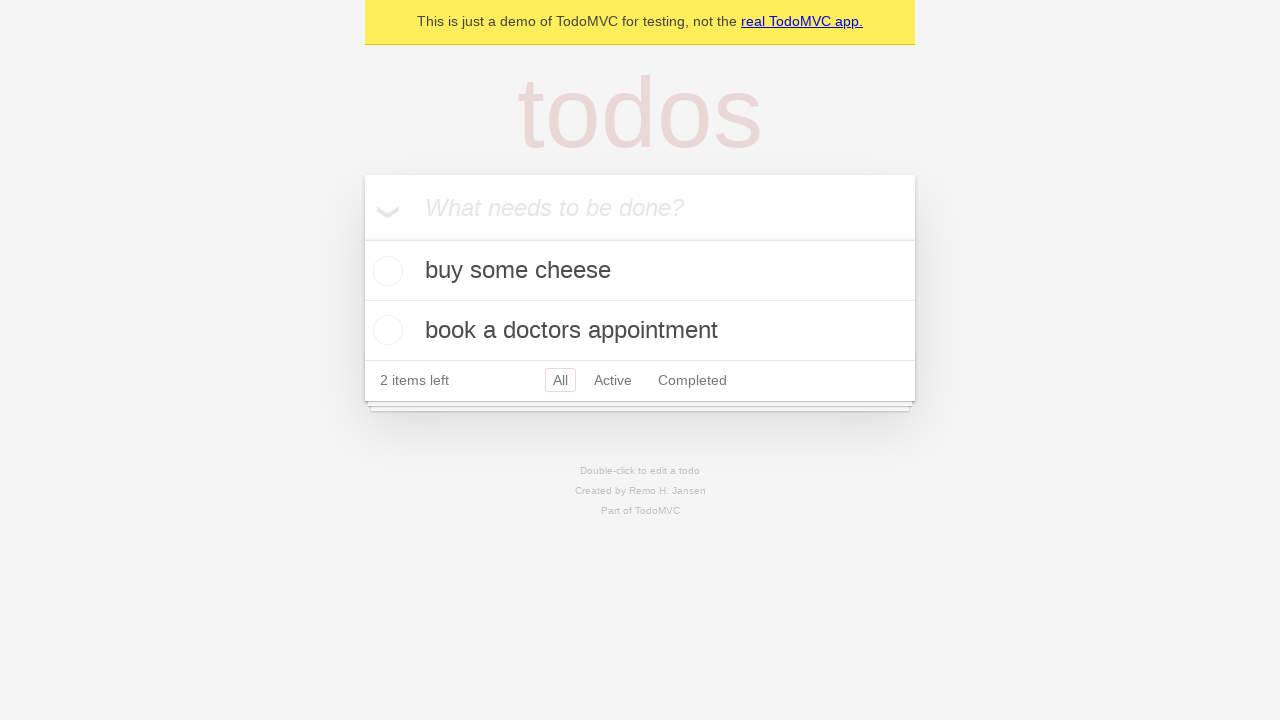

Waited for todo items to update after clearing completed items
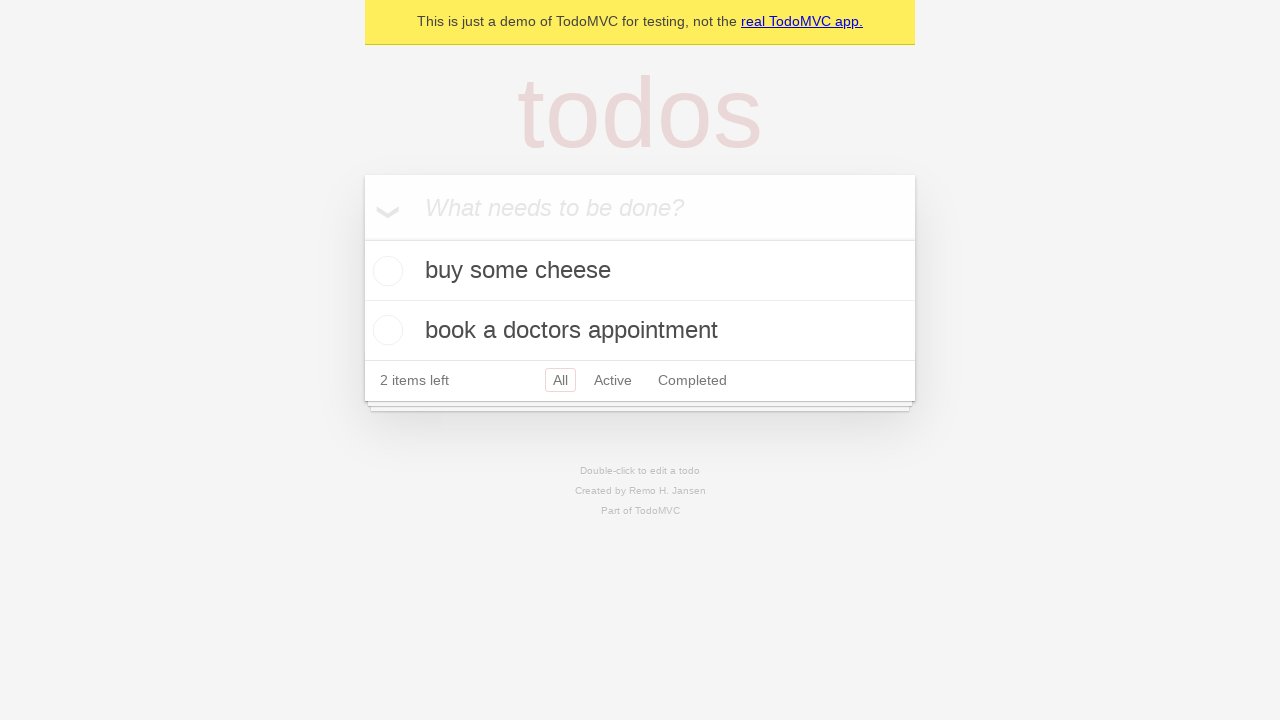

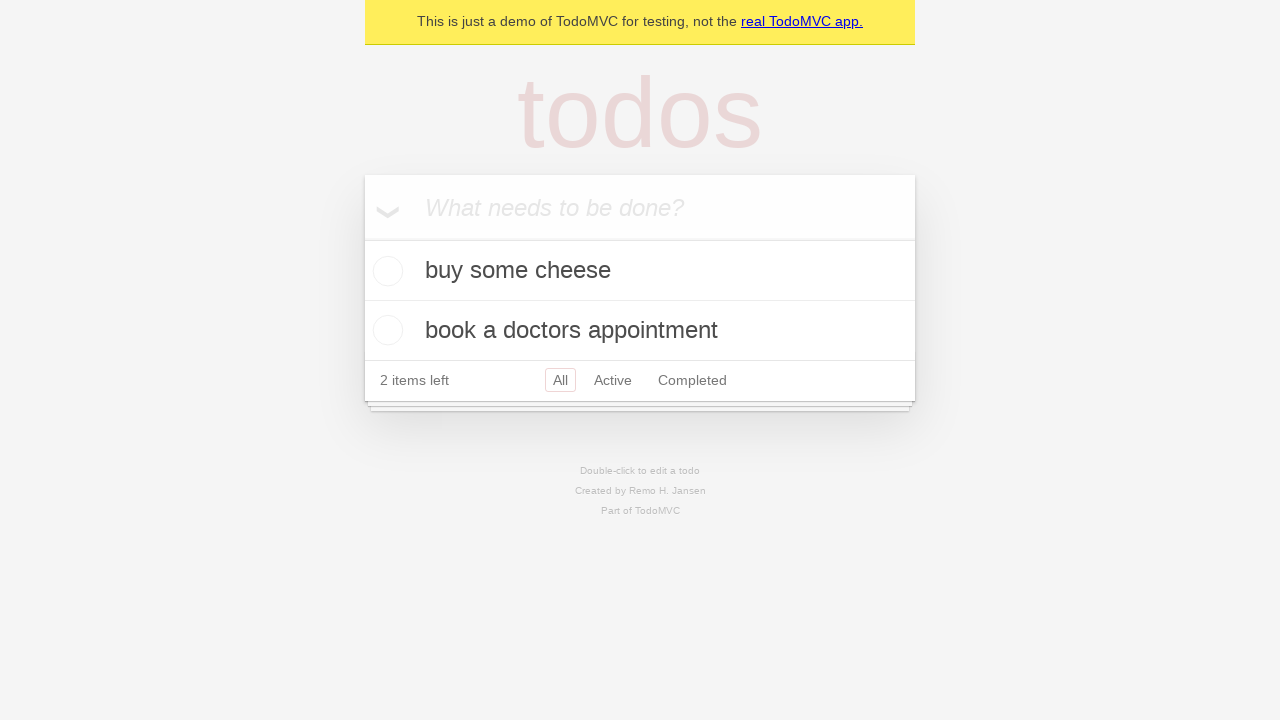